Tests marking individual todo items as complete by checking their checkboxes

Starting URL: https://demo.playwright.dev/todomvc

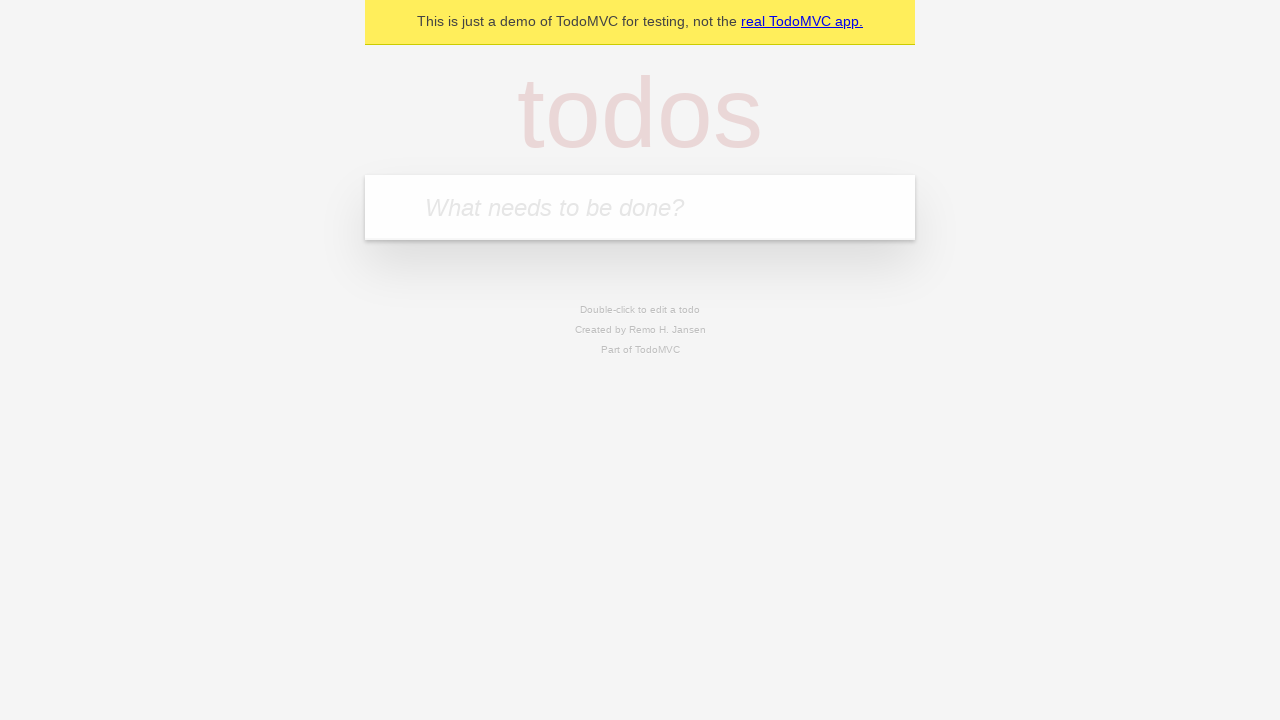

Filled todo input field with 'buy some cheese' on internal:attr=[placeholder="What needs to be done?"i]
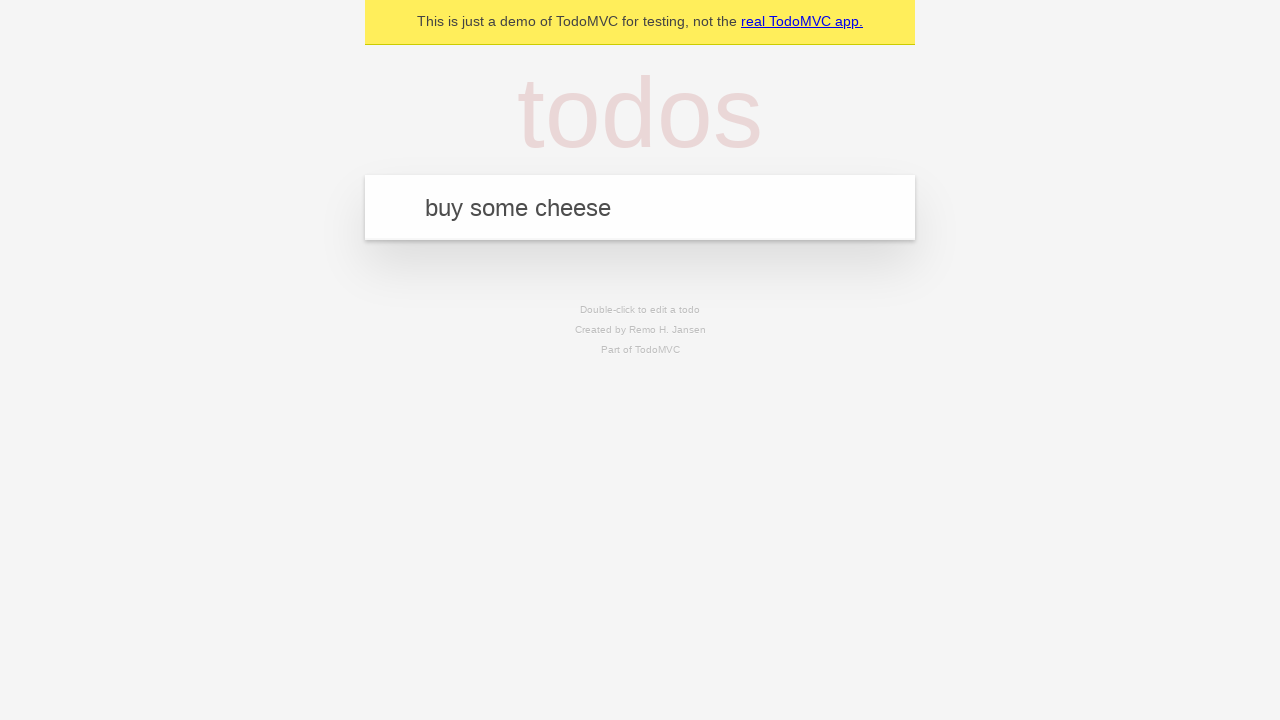

Pressed Enter to add todo item 'buy some cheese' on internal:attr=[placeholder="What needs to be done?"i]
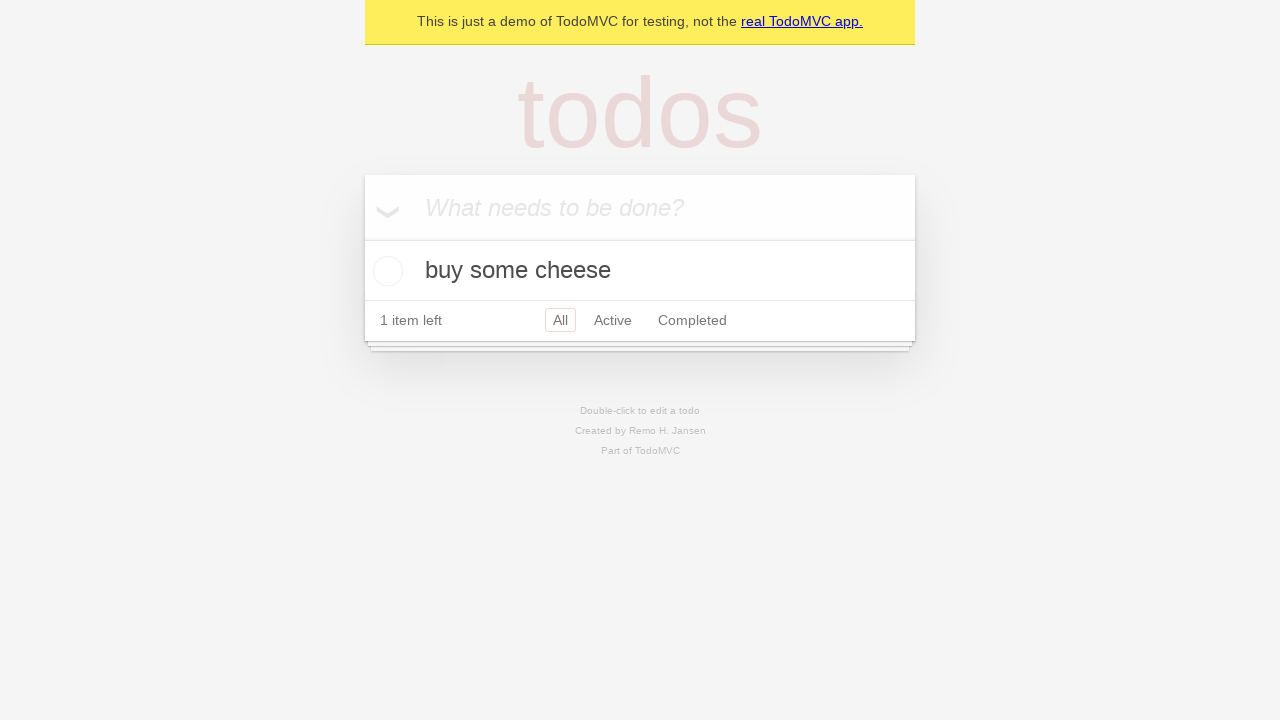

Filled todo input field with 'feed the cat' on internal:attr=[placeholder="What needs to be done?"i]
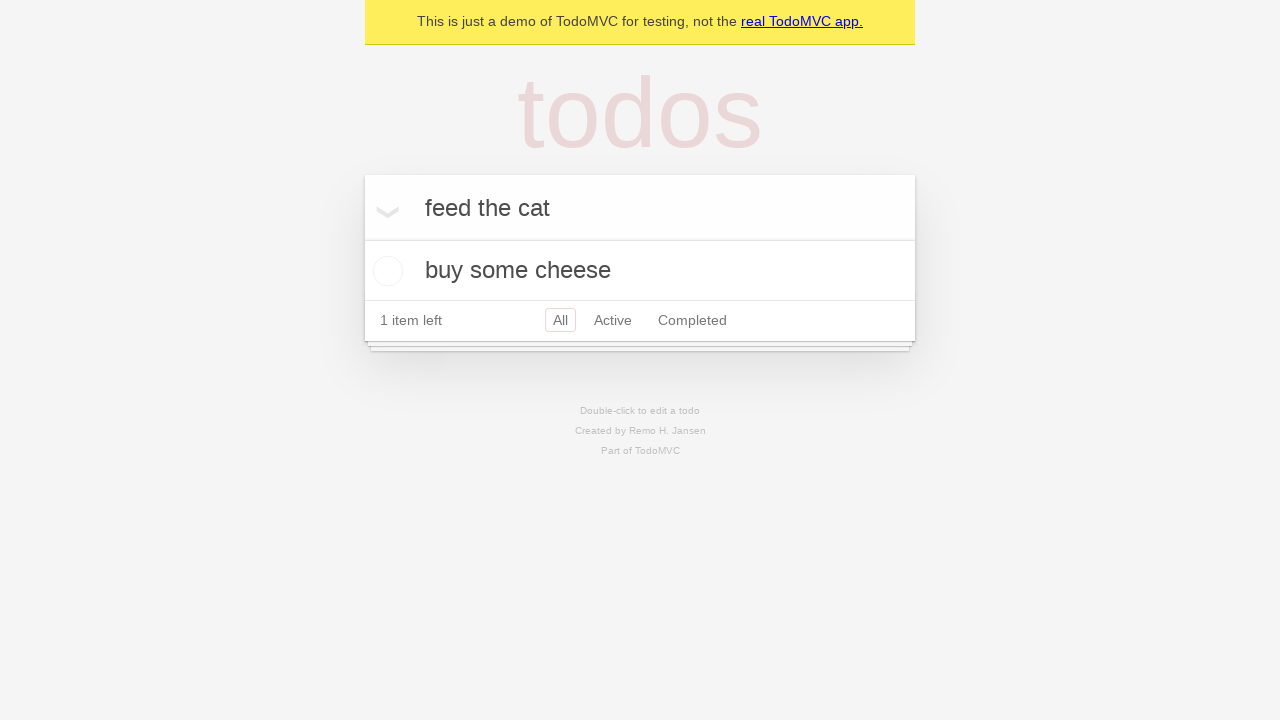

Pressed Enter to add todo item 'feed the cat' on internal:attr=[placeholder="What needs to be done?"i]
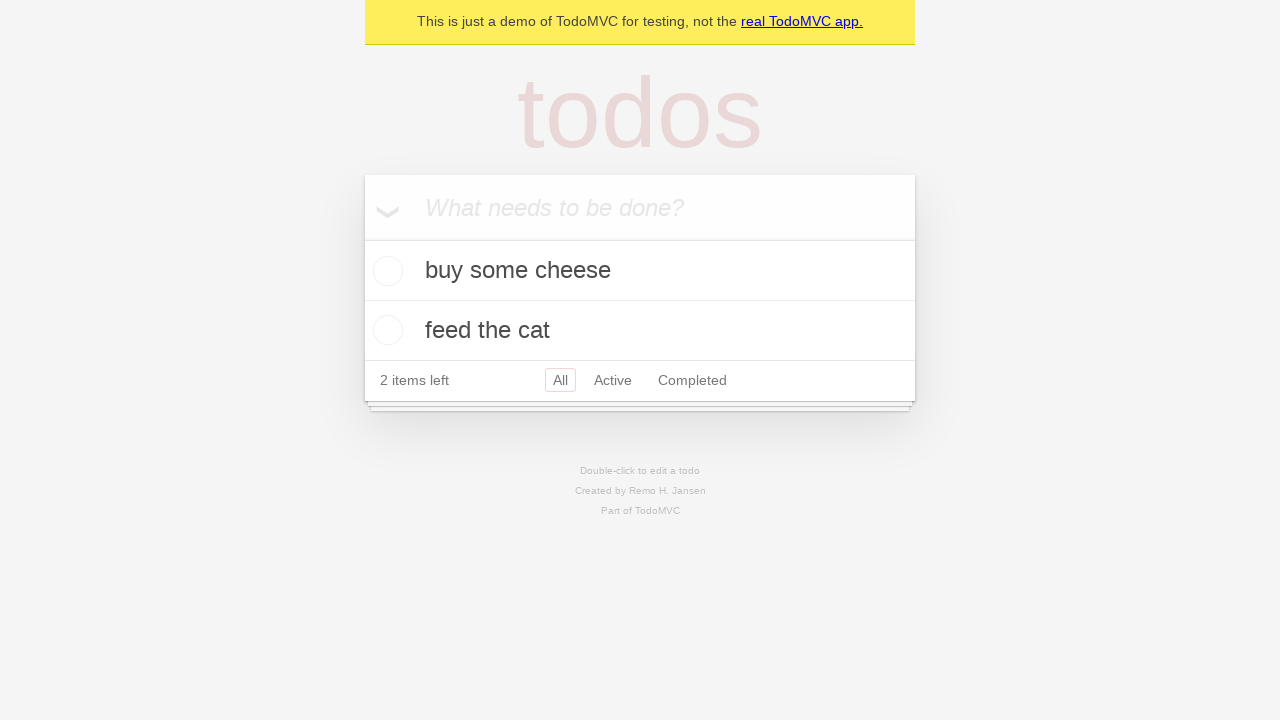

Checked the checkbox for the first todo item at (385, 271) on internal:testid=[data-testid="todo-item"s] >> nth=0 >> internal:role=checkbox
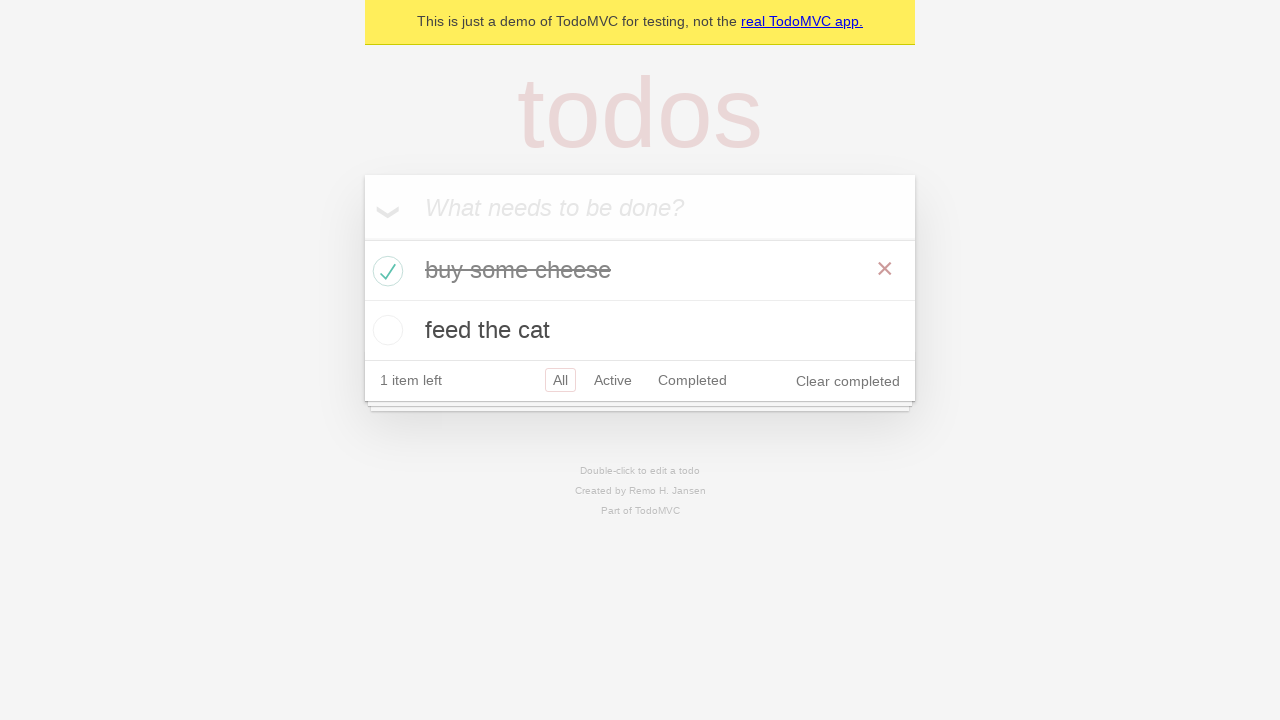

Checked the checkbox for the second todo item at (385, 330) on internal:testid=[data-testid="todo-item"s] >> nth=1 >> internal:role=checkbox
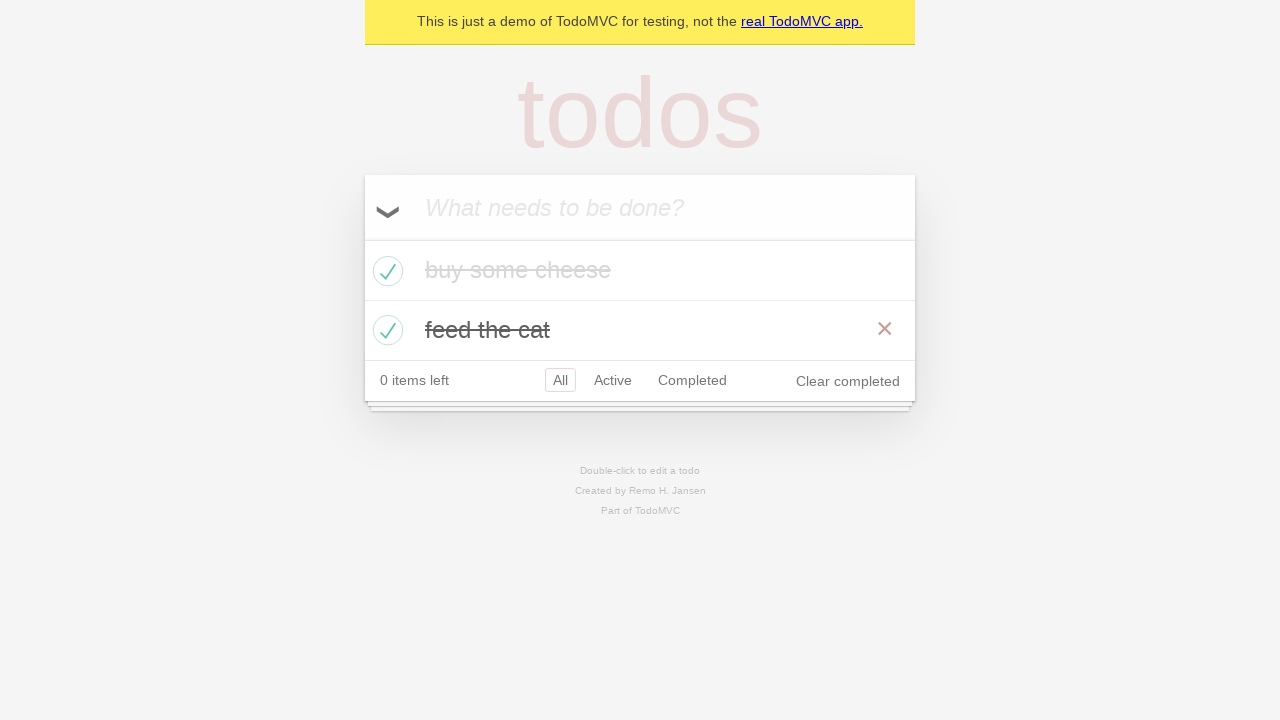

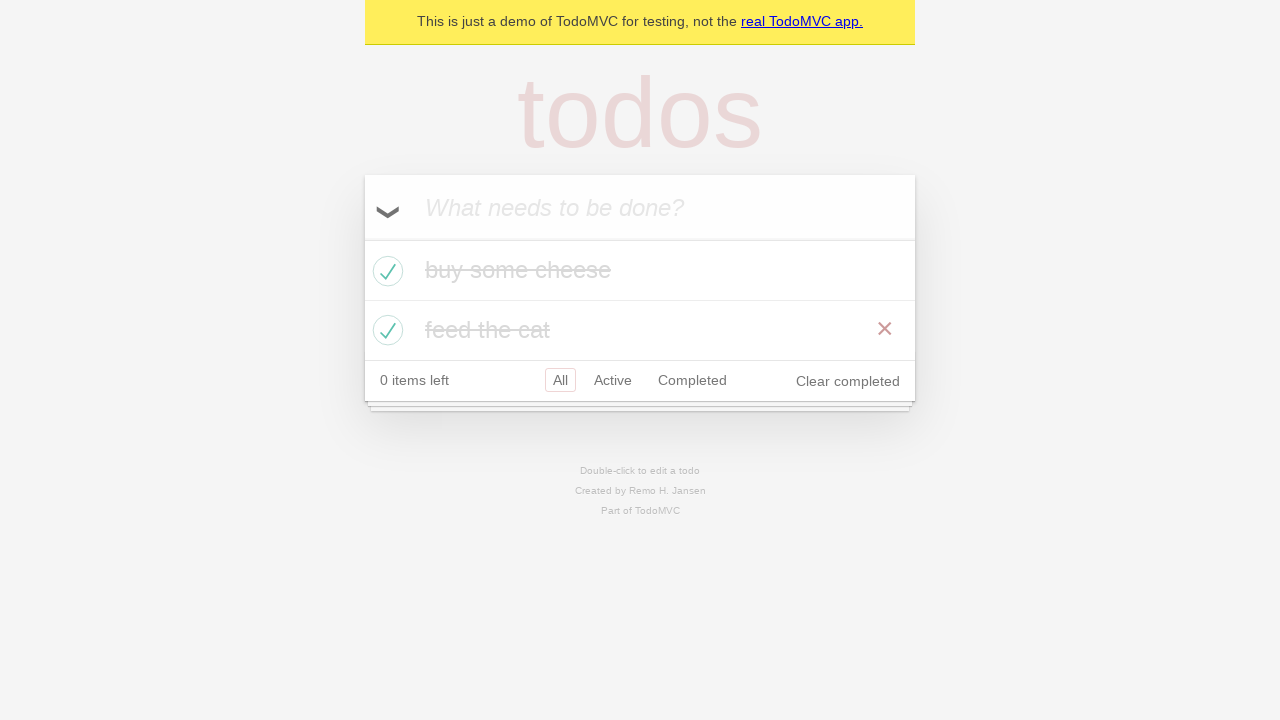